Tests right-click context menu functionality, handles alert dialog, and navigates to a new window to verify content

Starting URL: https://the-internet.herokuapp.com/context_menu

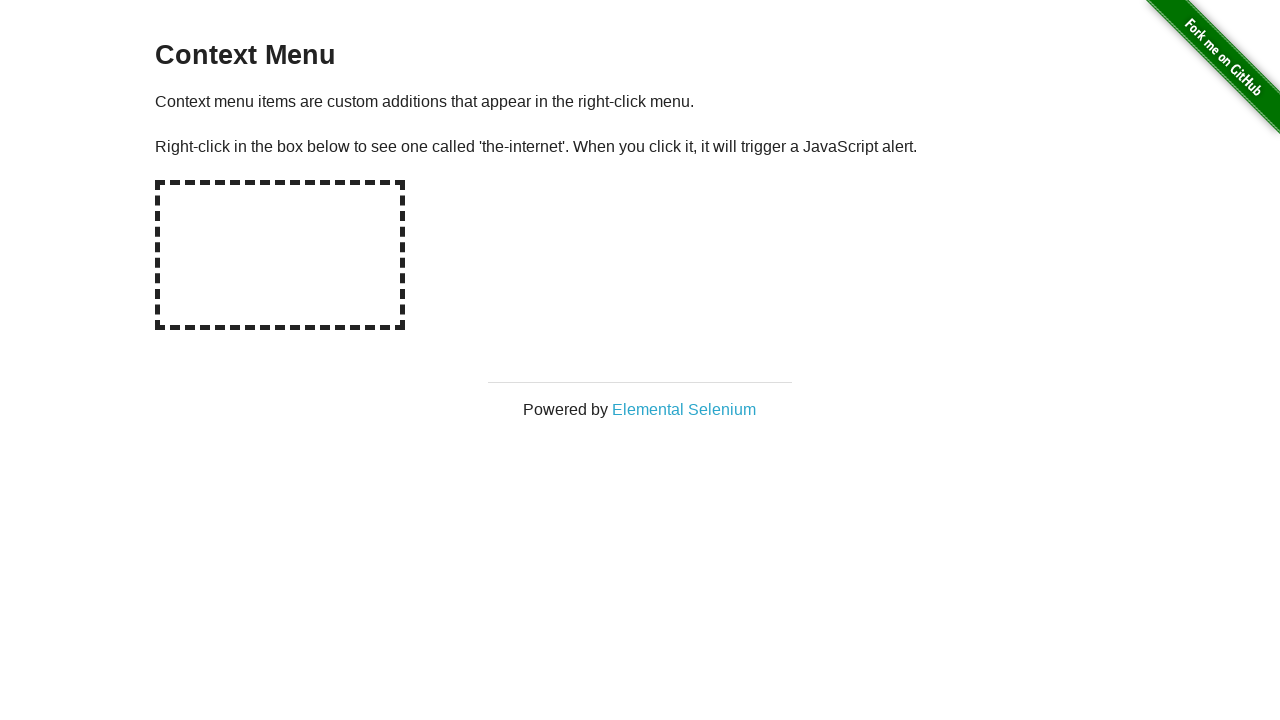

Right-clicked on hot spot area to trigger context menu at (280, 255) on #hot-spot
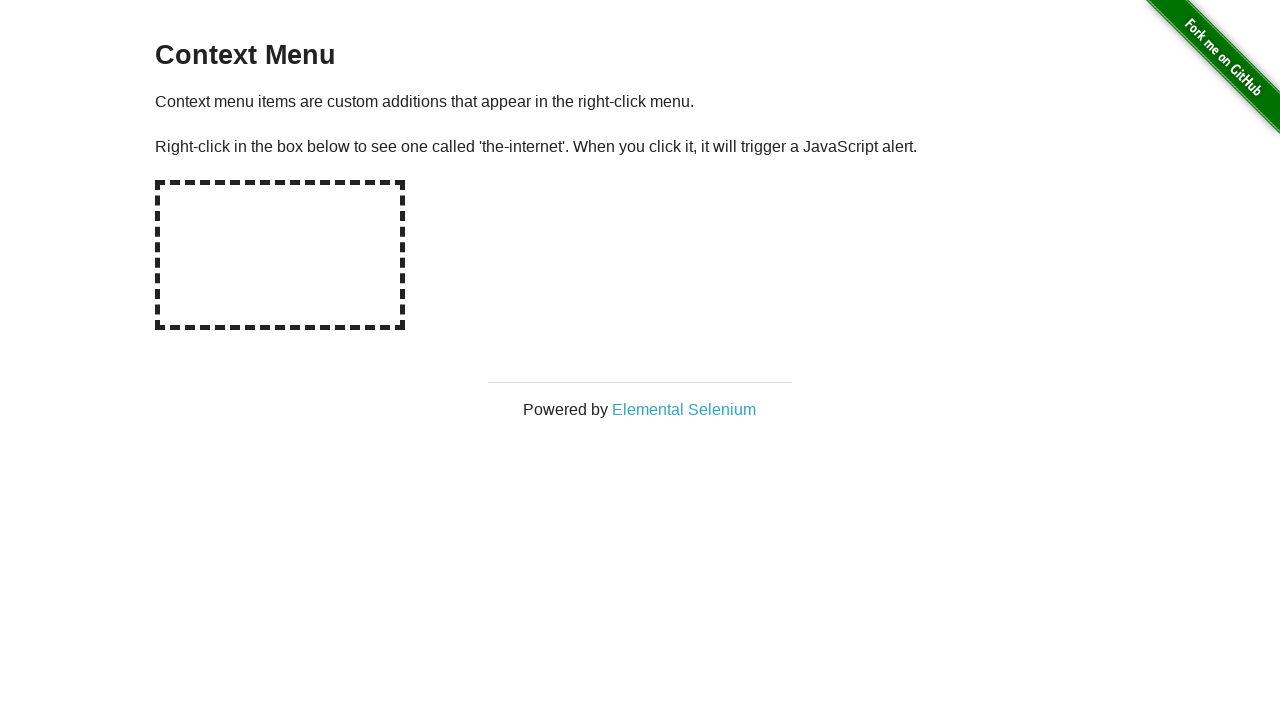

Registered dialog handler to accept alert
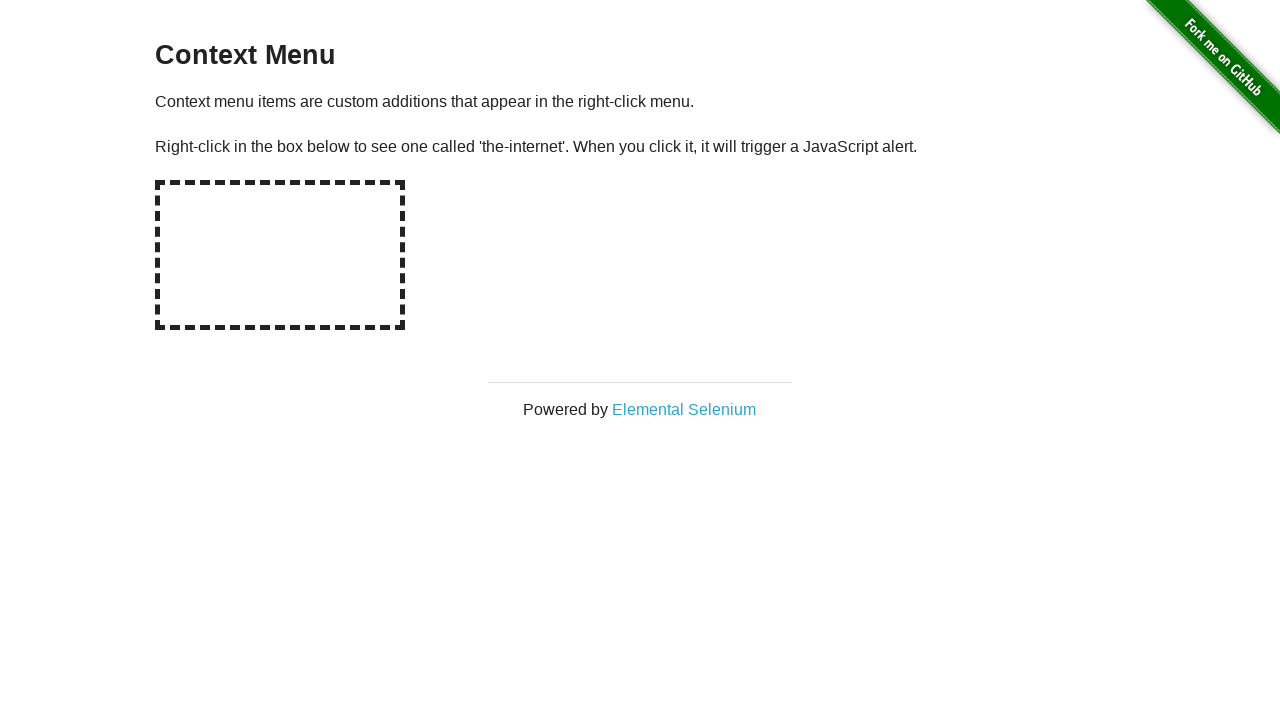

Clicked 'Elemental Selenium' link to open new window at (684, 409) on text=Elemental Selenium
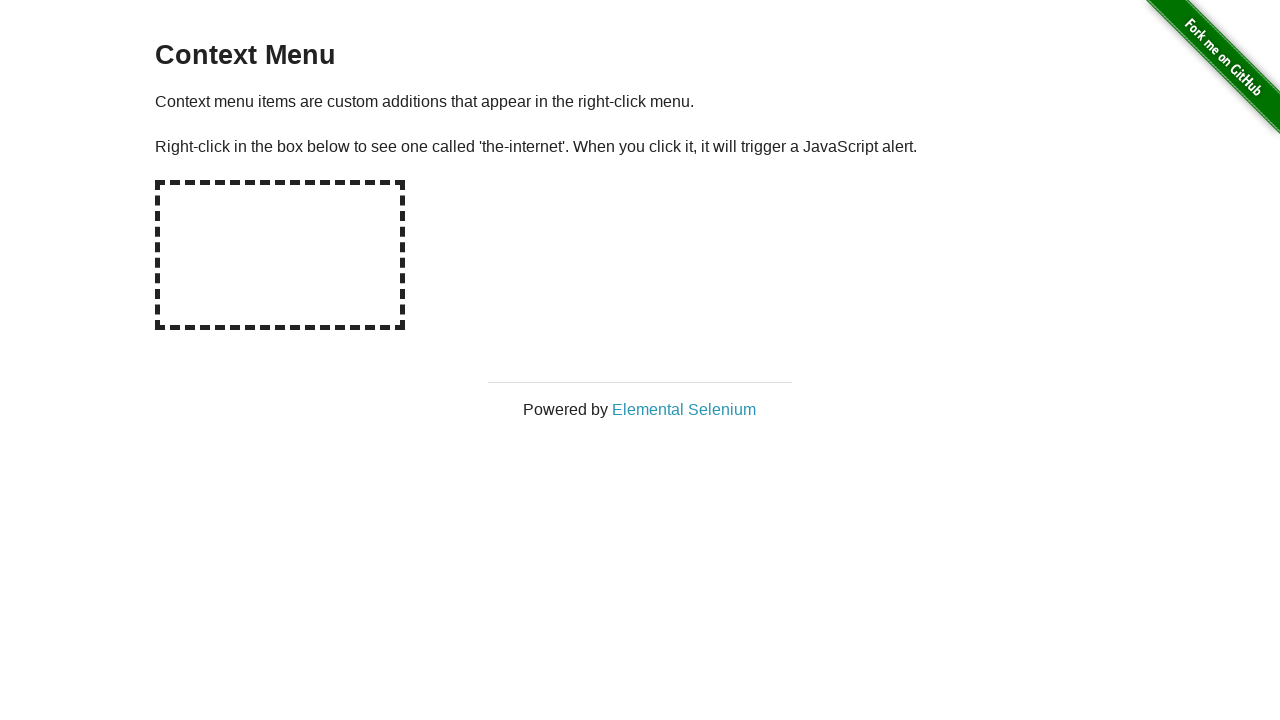

New window opened and captured
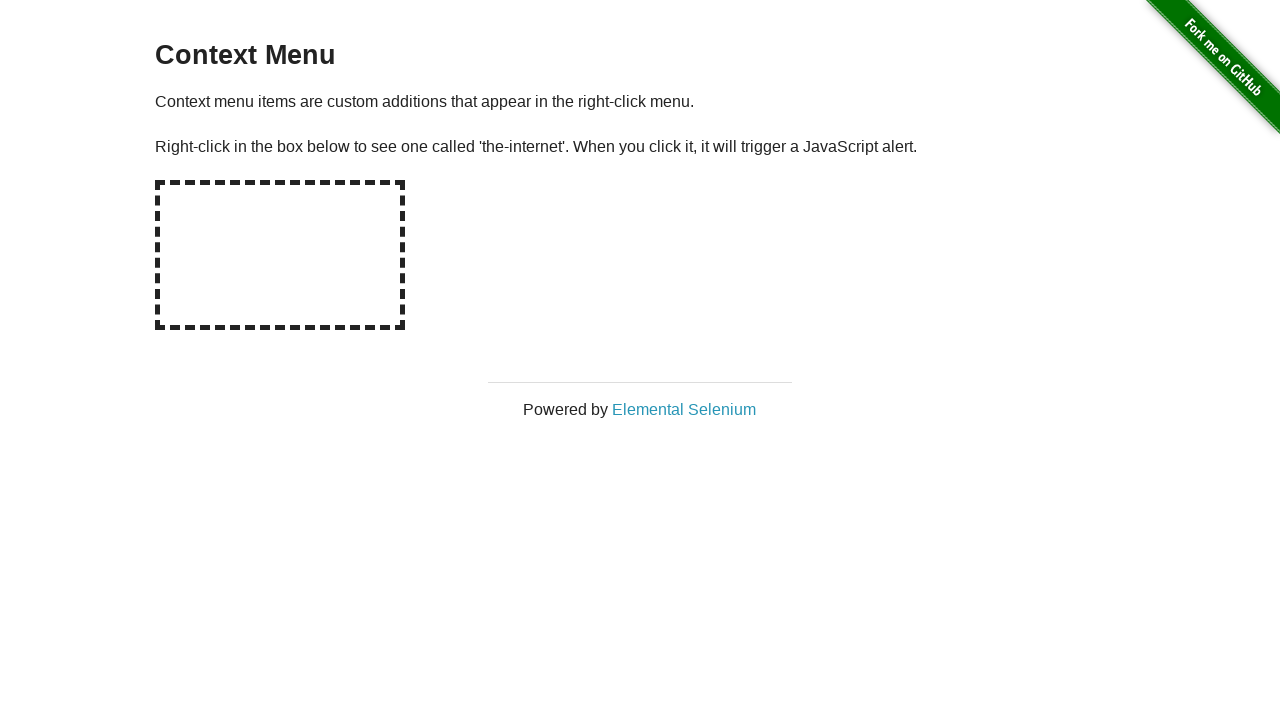

Located h1 element in new page
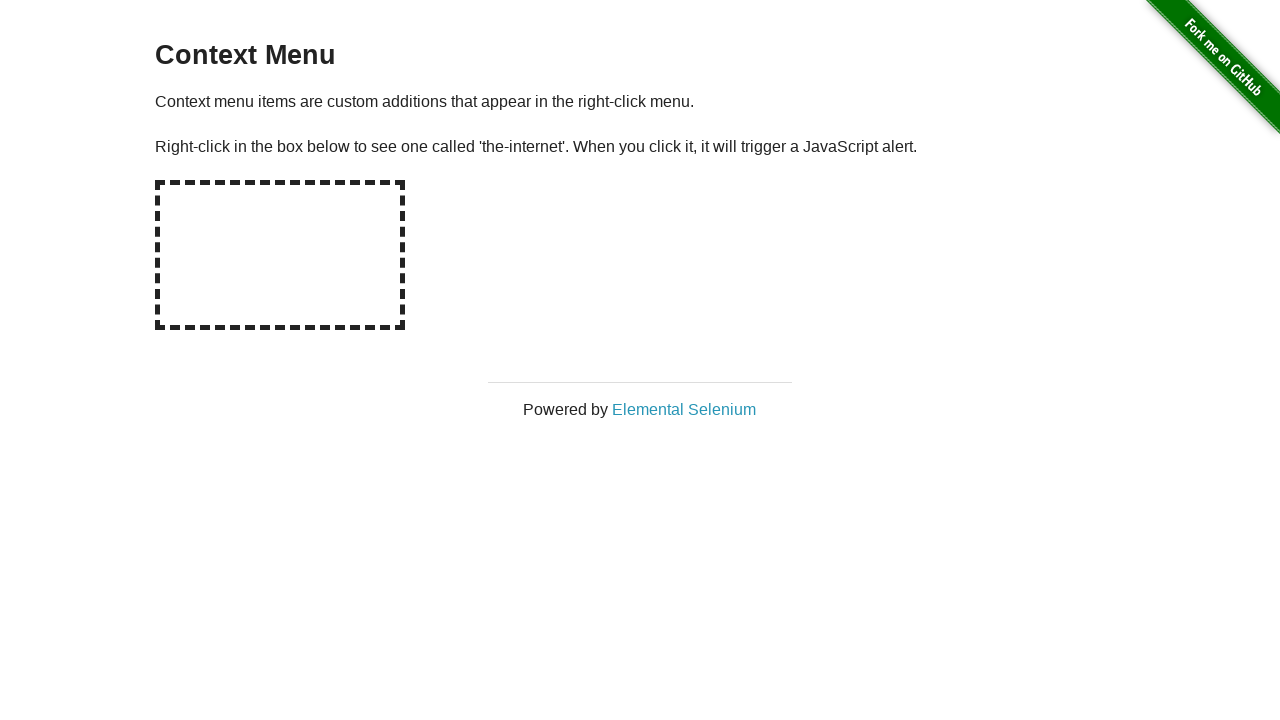

Retrieved h1 text content: 'Elemental Selenium'
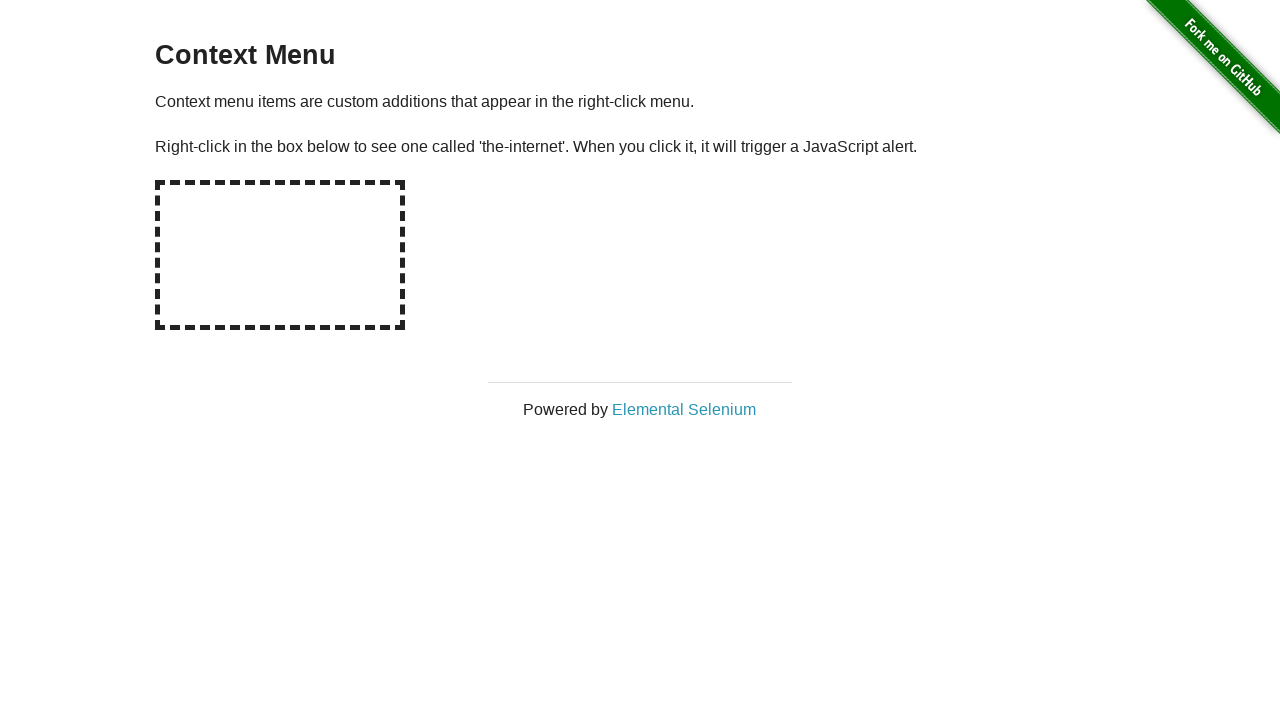

Verified h1 content matches 'Elemental Selenium'
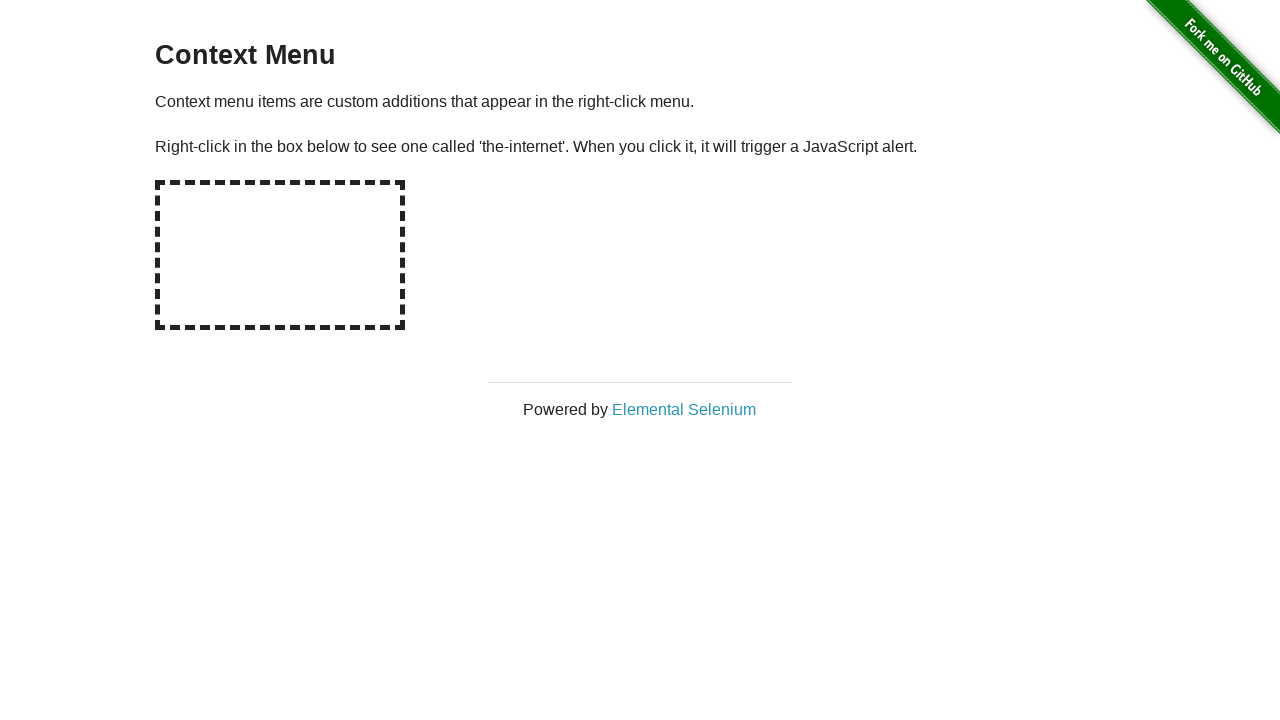

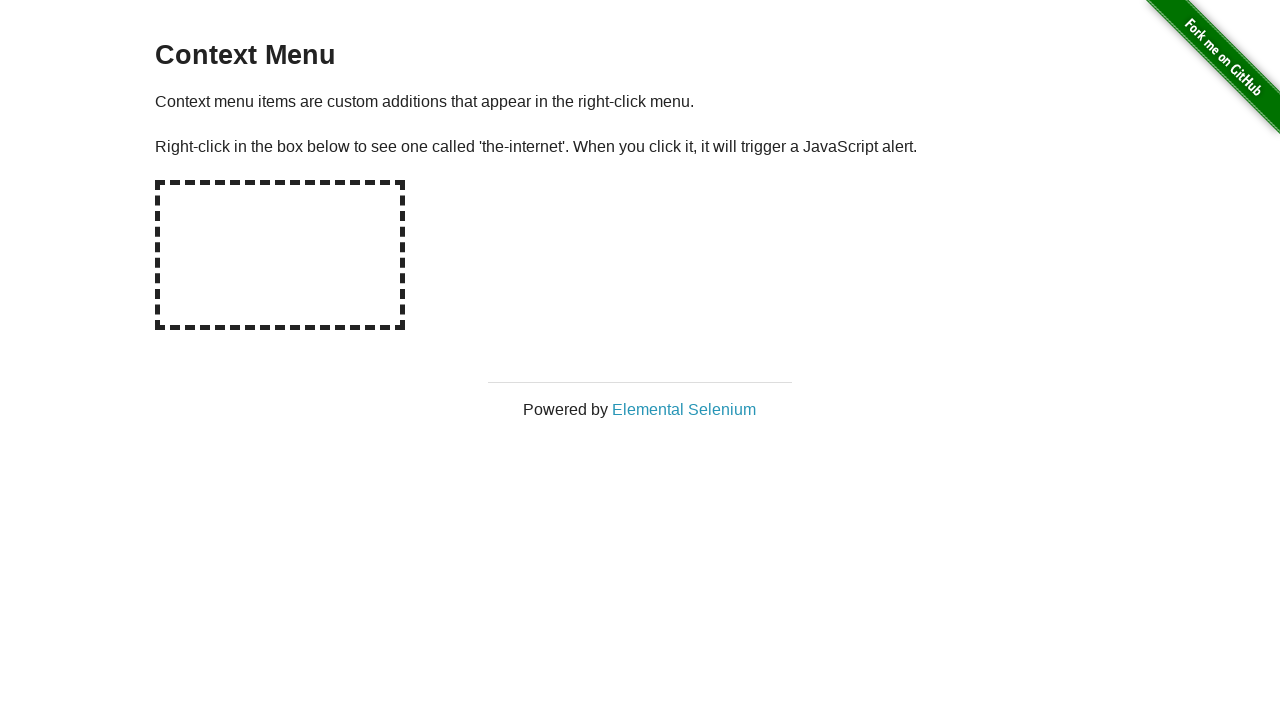